Tests Shadow DOM element access

Starting URL: https://the-internet.herokuapp.com/

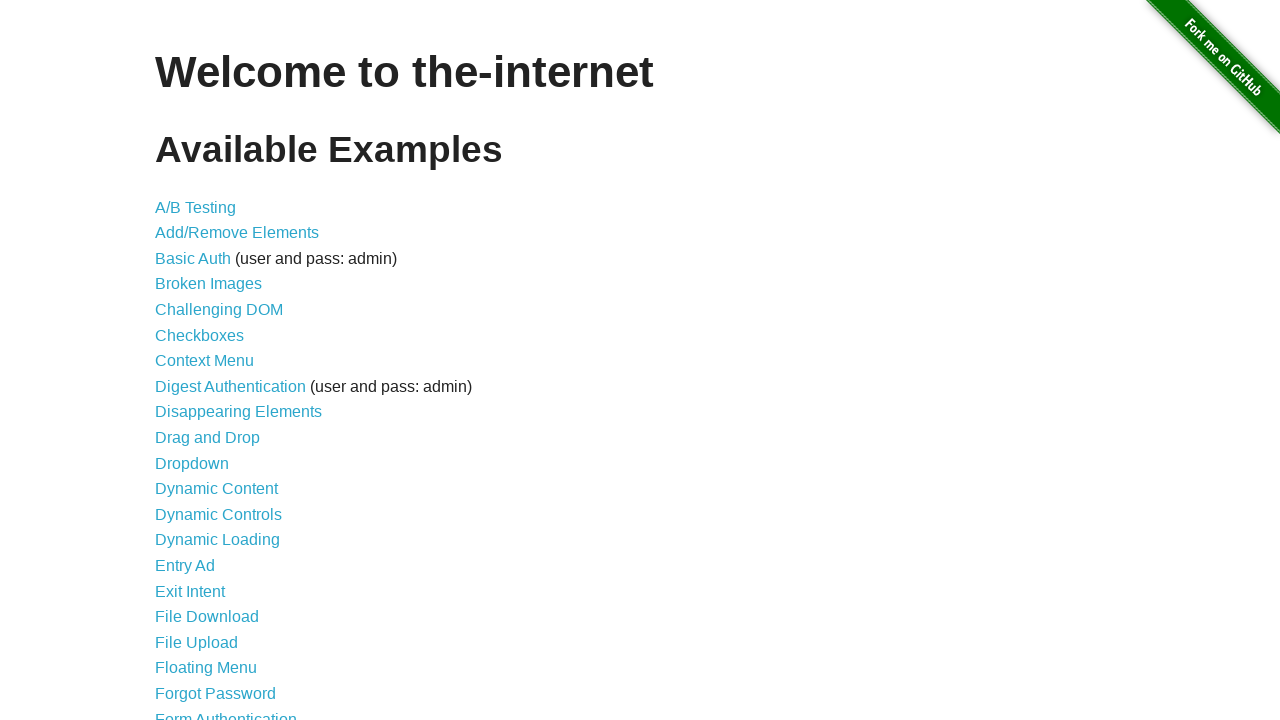

Clicked on Shadow DOM link (38th item in list) at (205, 497) on li:nth-child(38) > a
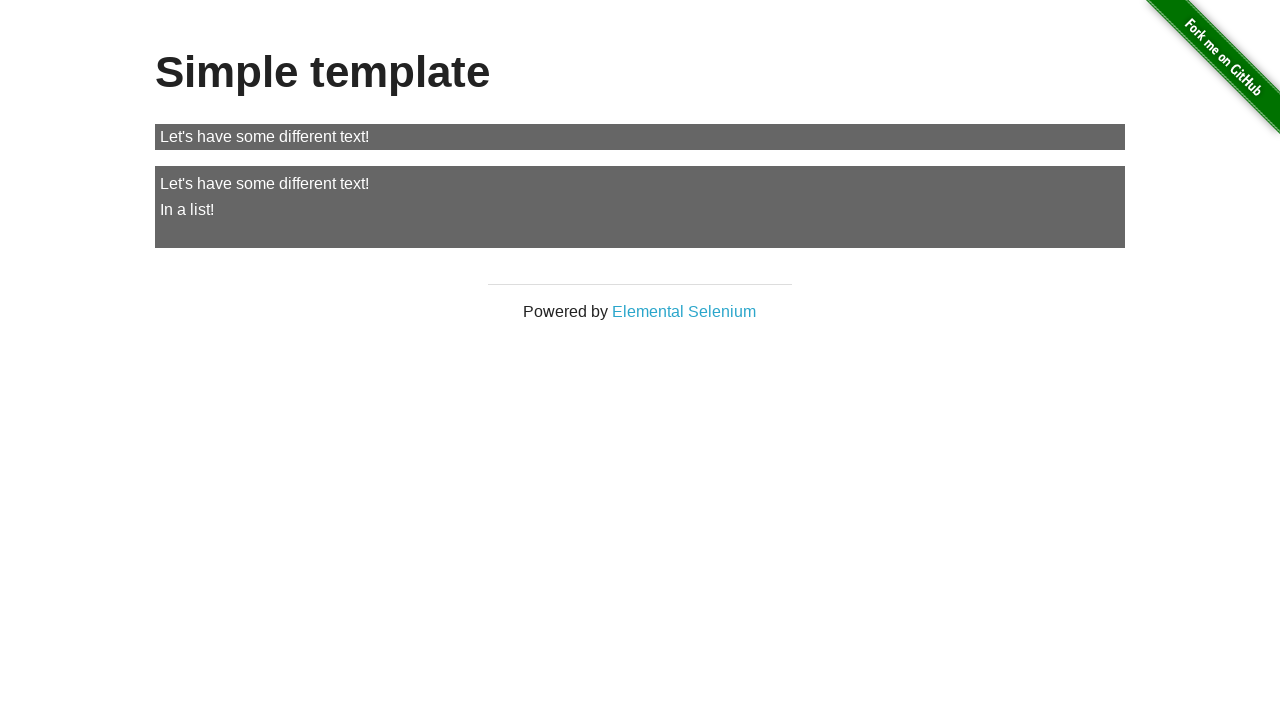

Waited for content element to load
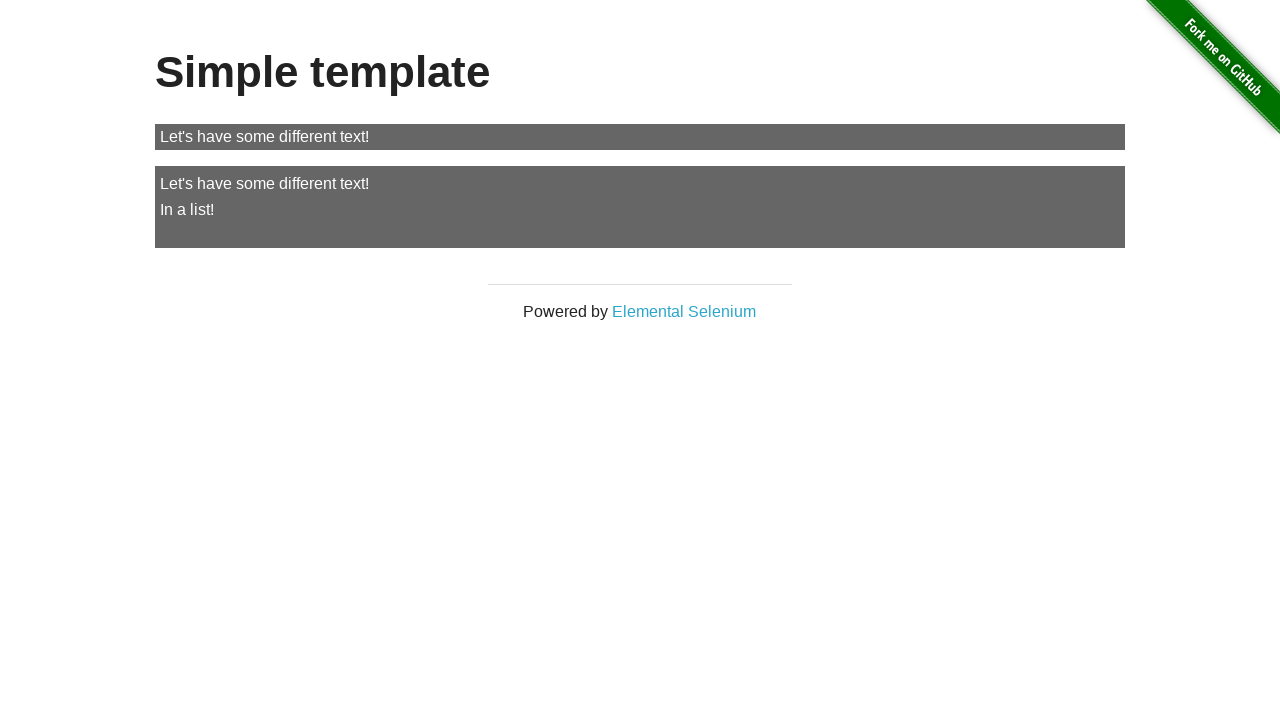

Located Shadow DOM element with slot='my-text'
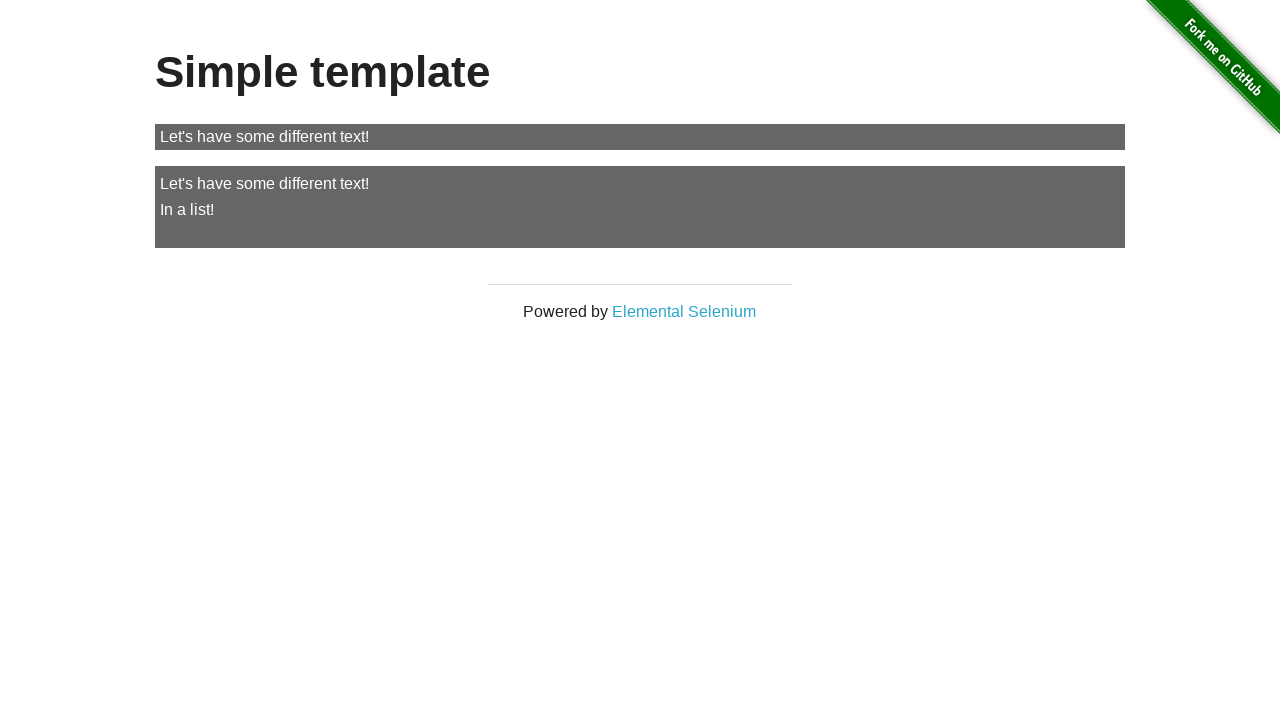

Verified Shadow DOM element text content matches expected value
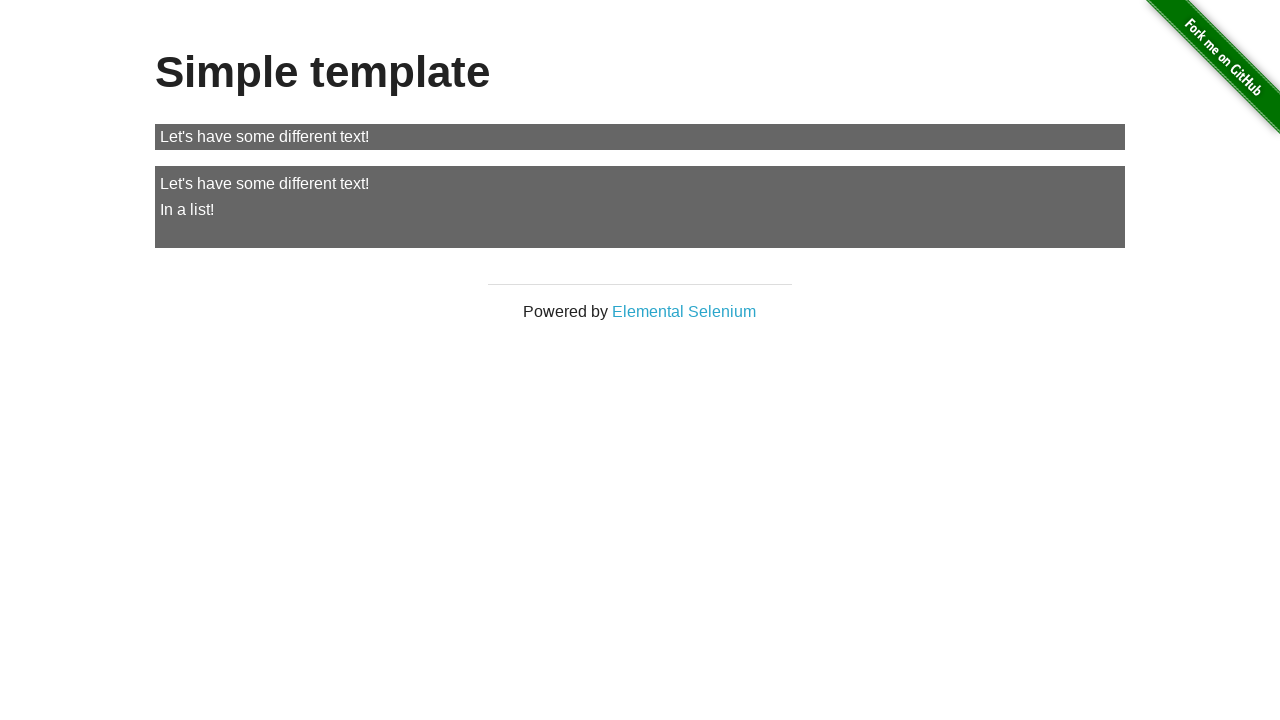

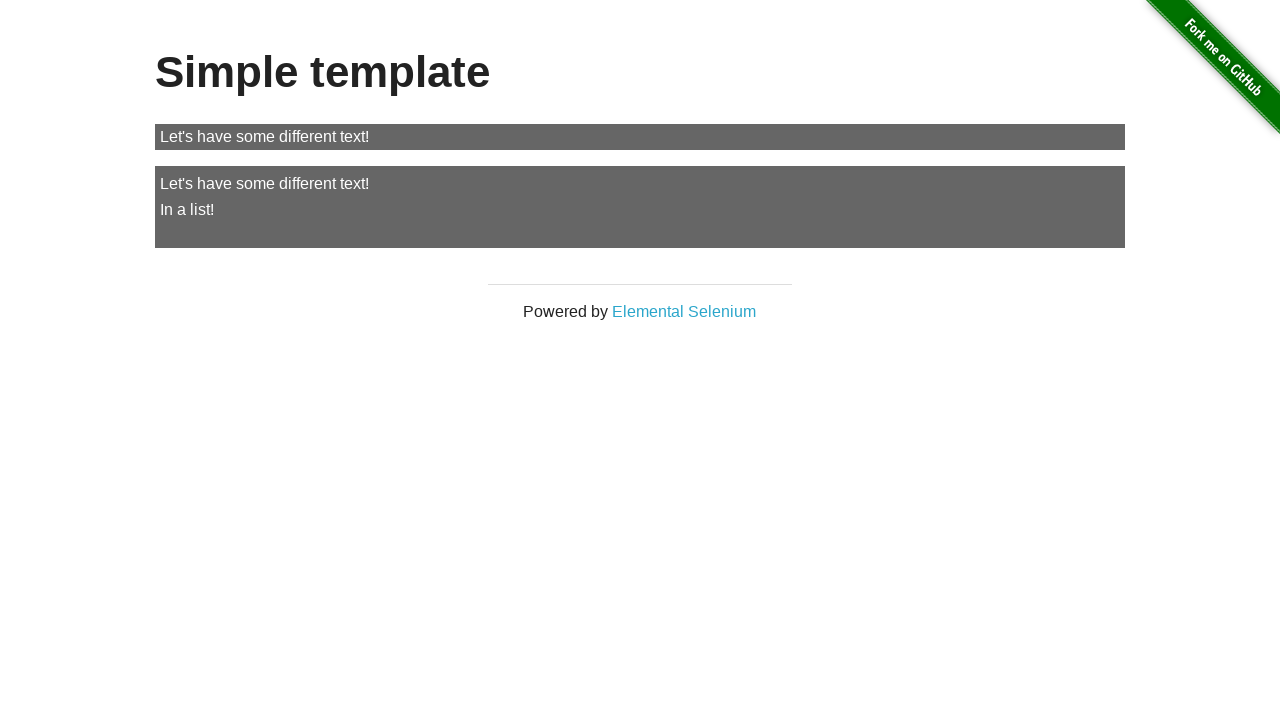